Tests file download functionality by navigating to a download page and clicking on a file link to initiate a download, then verifies the download completes successfully.

Starting URL: https://the-internet.herokuapp.com/download

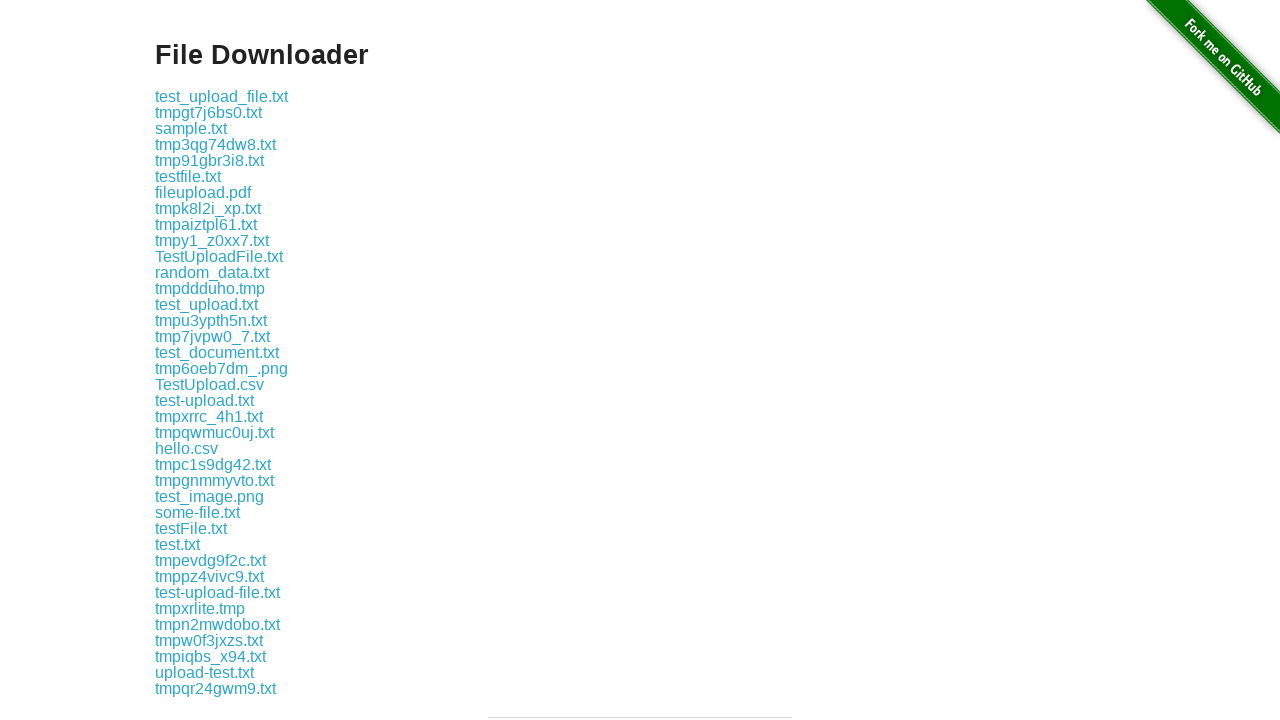

Waited for sample.txt download link to appear
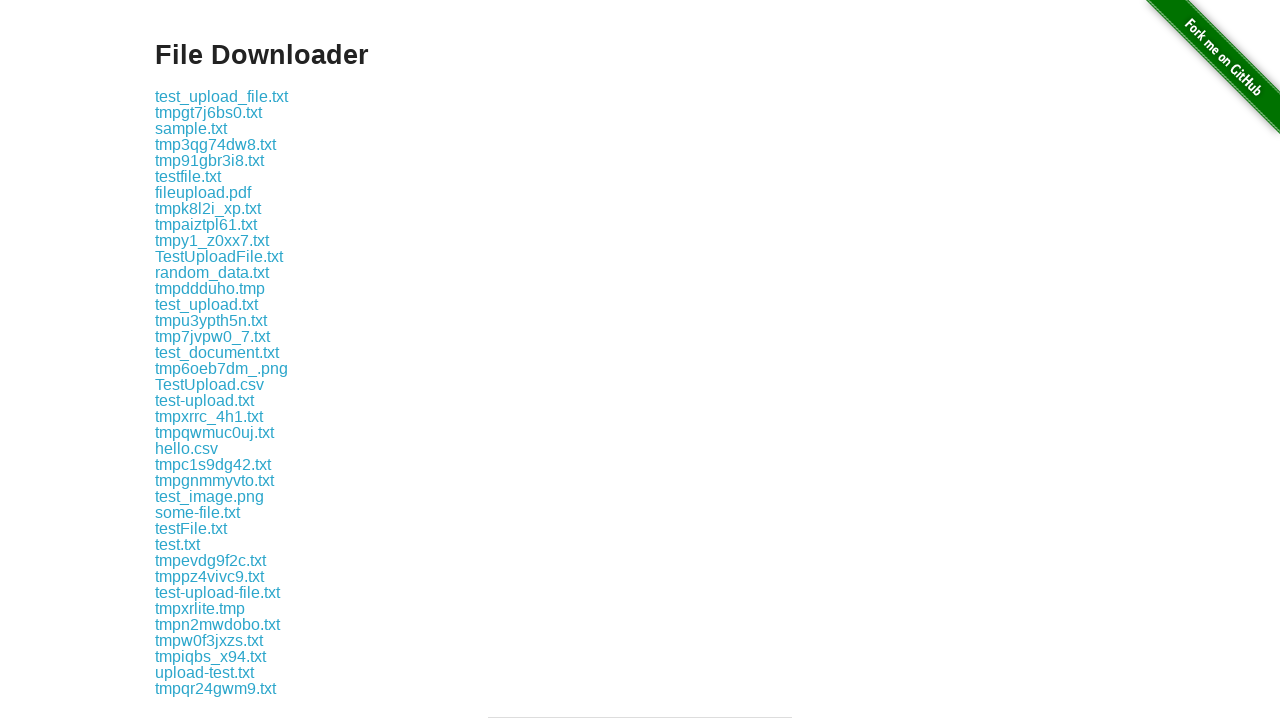

Clicked on sample.txt download link at (191, 128) on a:has-text("sample.txt")
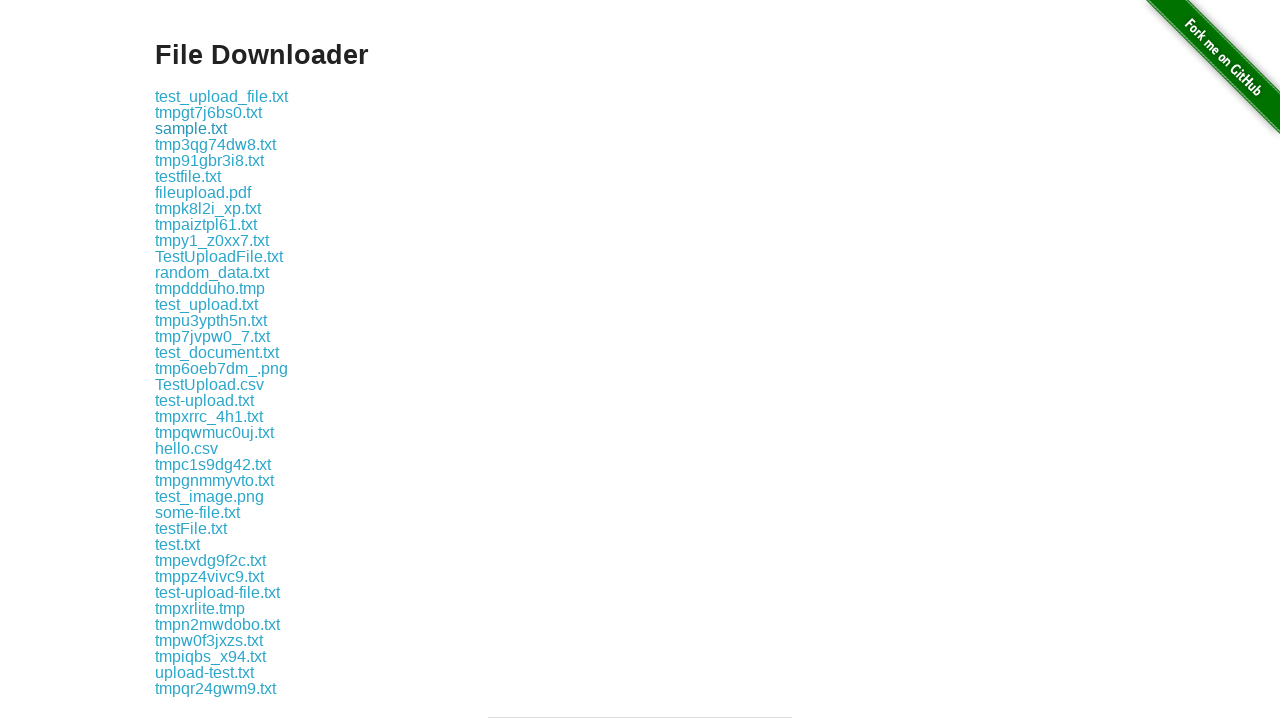

Download started and download object obtained
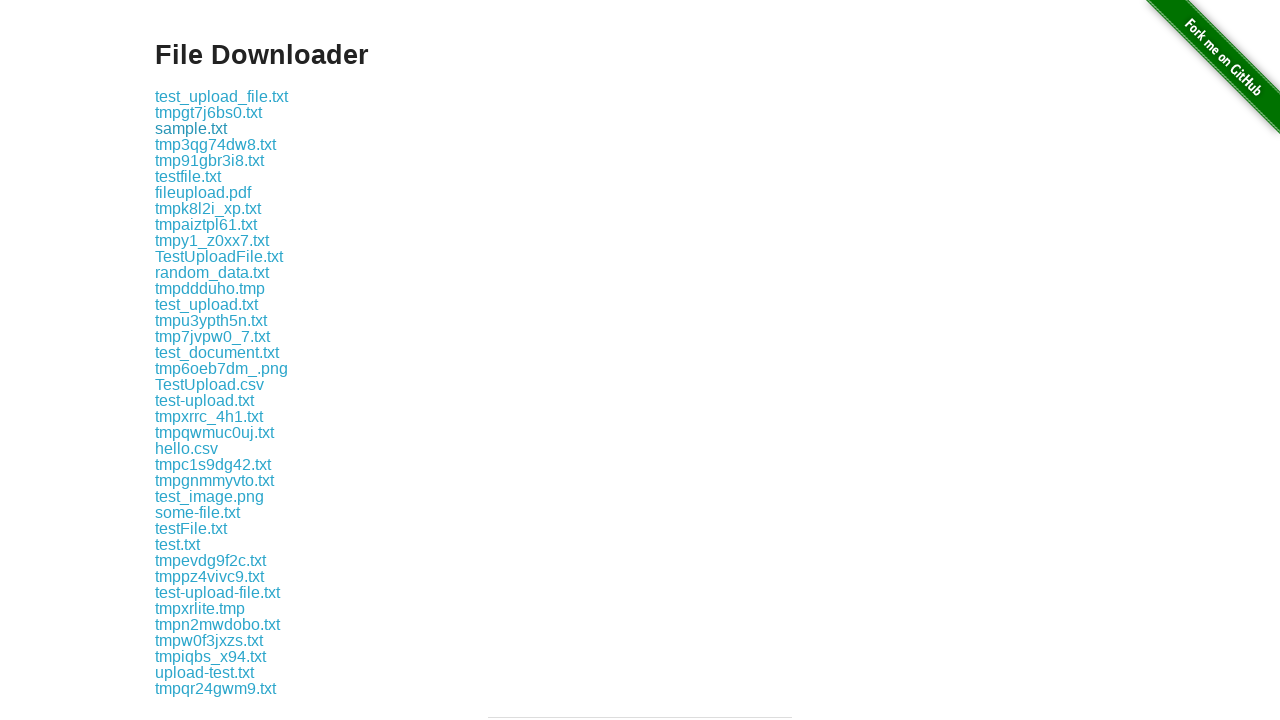

Verified download filename is 'sample.txt'
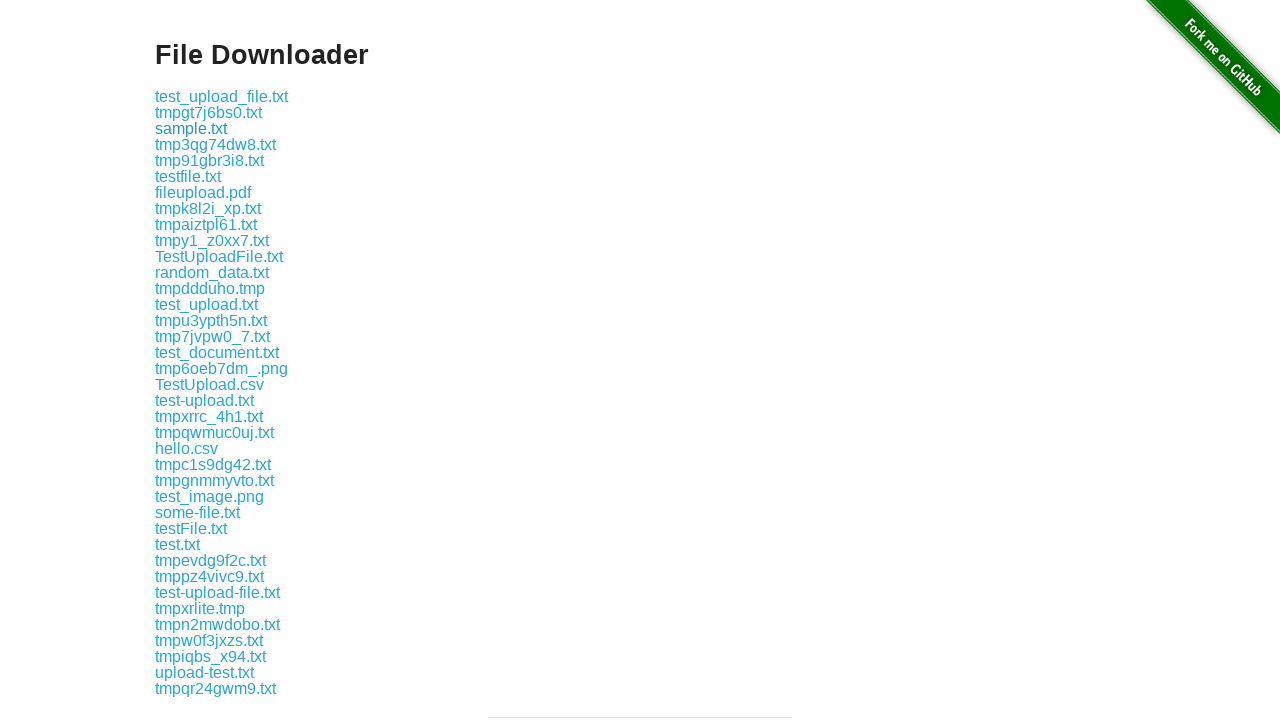

Verified download file path exists
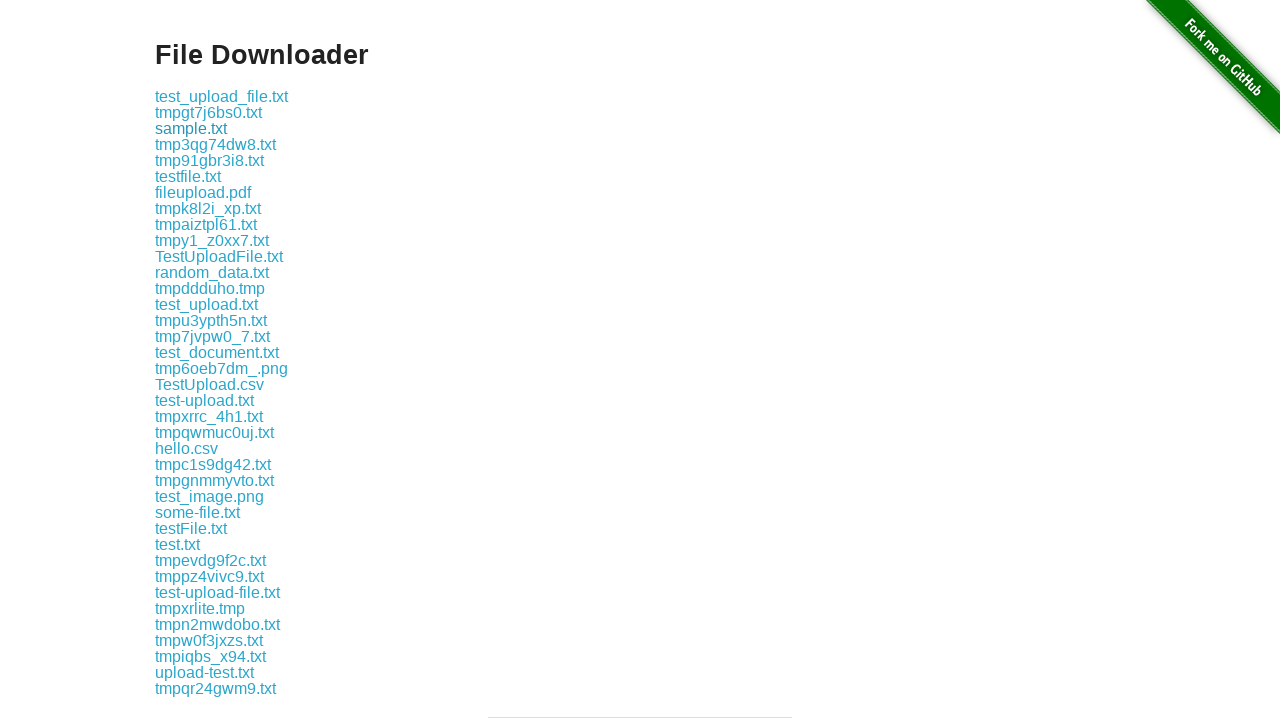

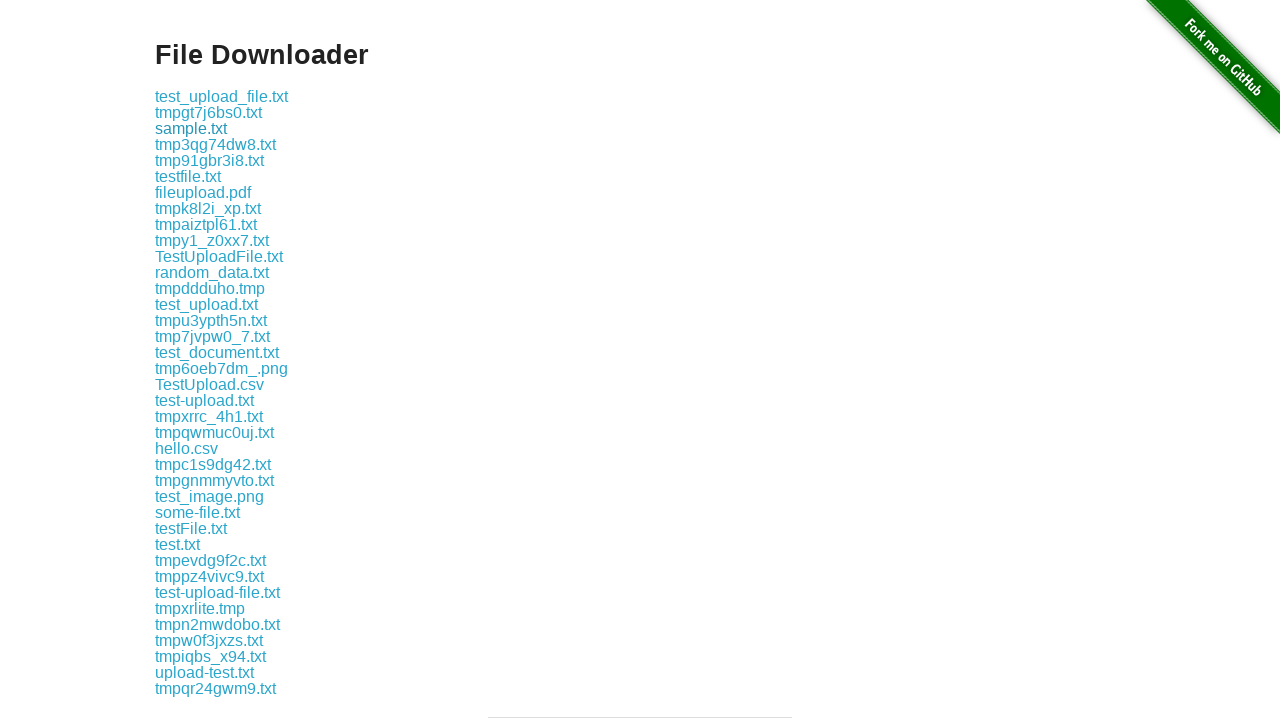